Tests submitting login form with only username (no password) on the UI Testing Playground Sample App

Starting URL: http://uitestingplayground.com

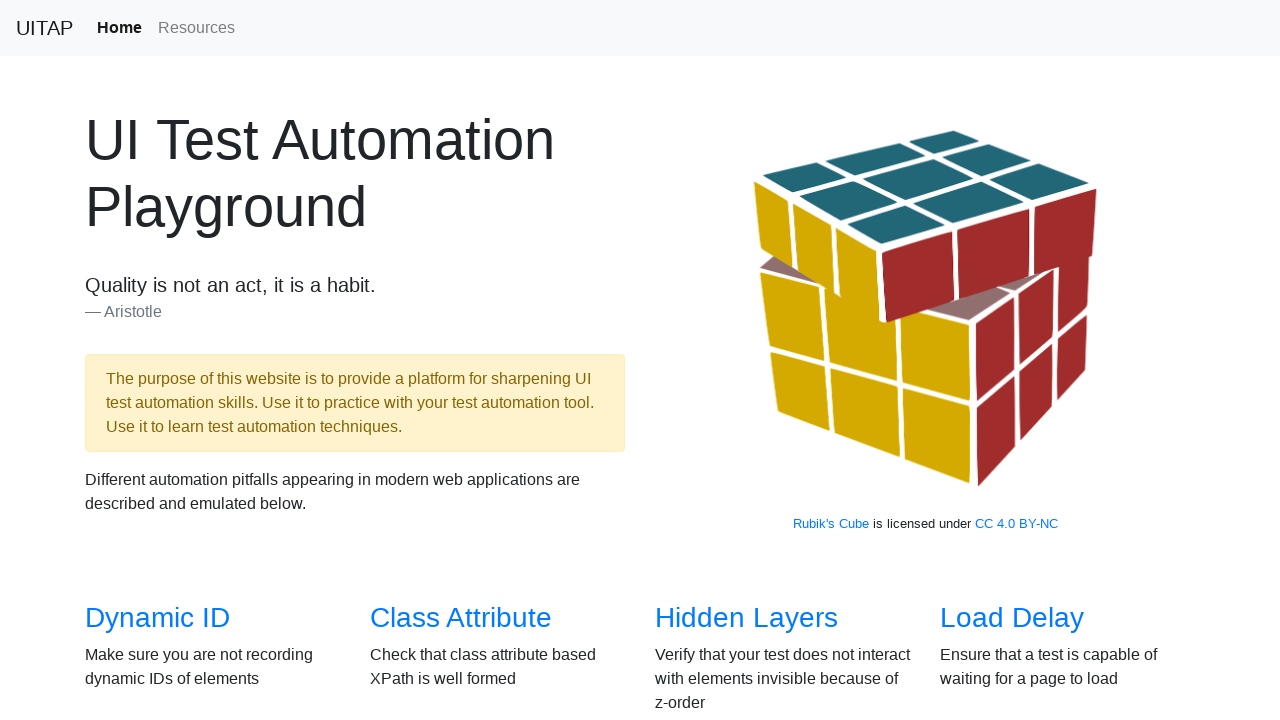

Clicked on Sample App link at (446, 360) on xpath=//a[contains(text(),'Sample App')]
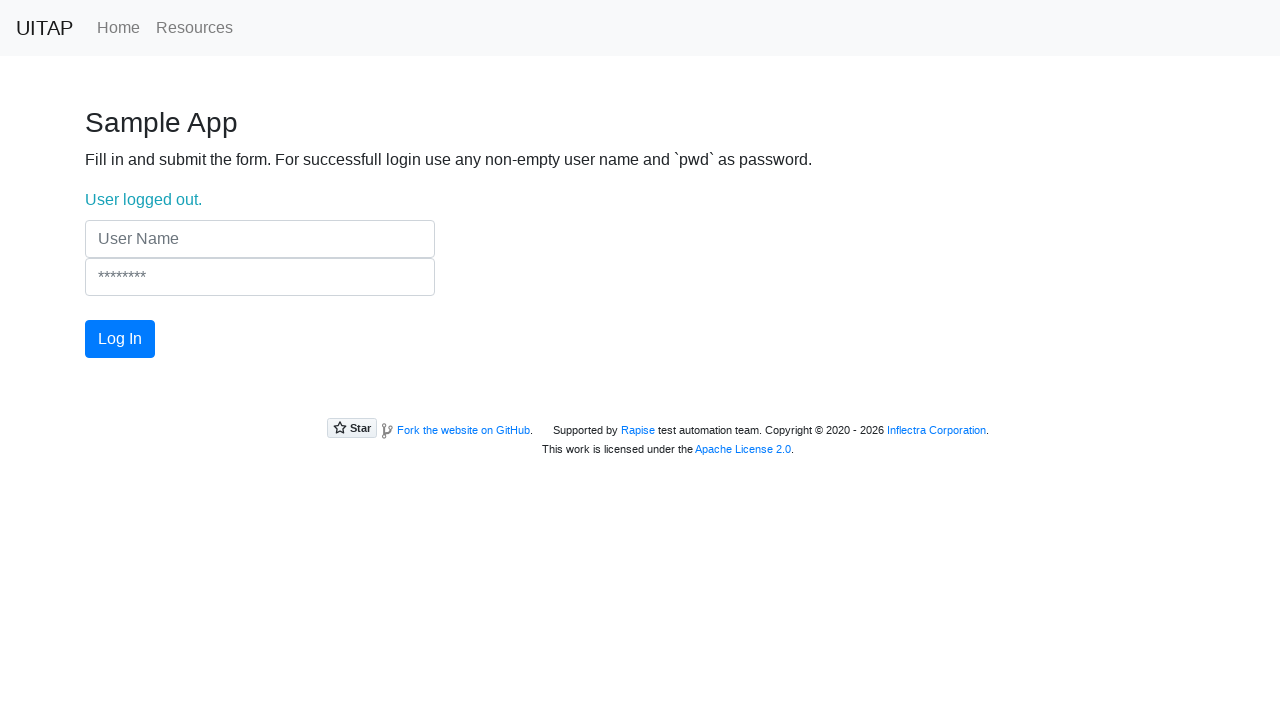

Filled username field with 'Premysl' on (//input[@class='form-control'])[1]
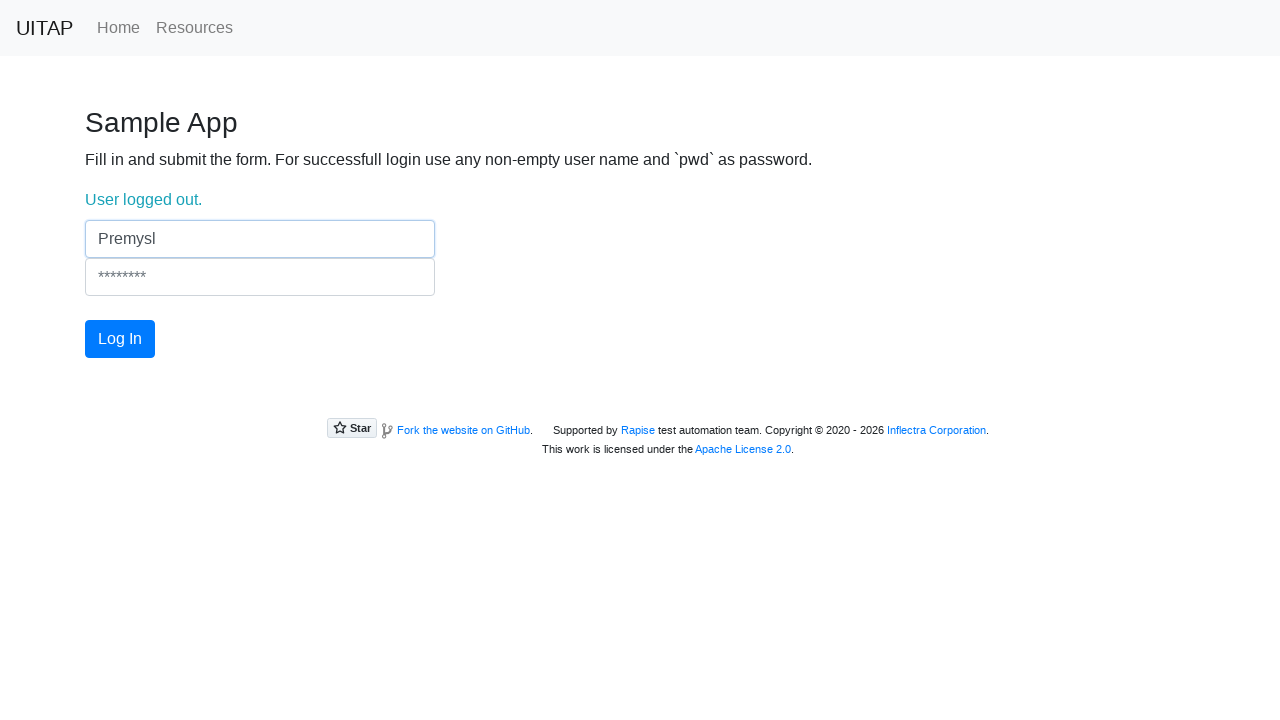

Clicked login button at (120, 339) on #login
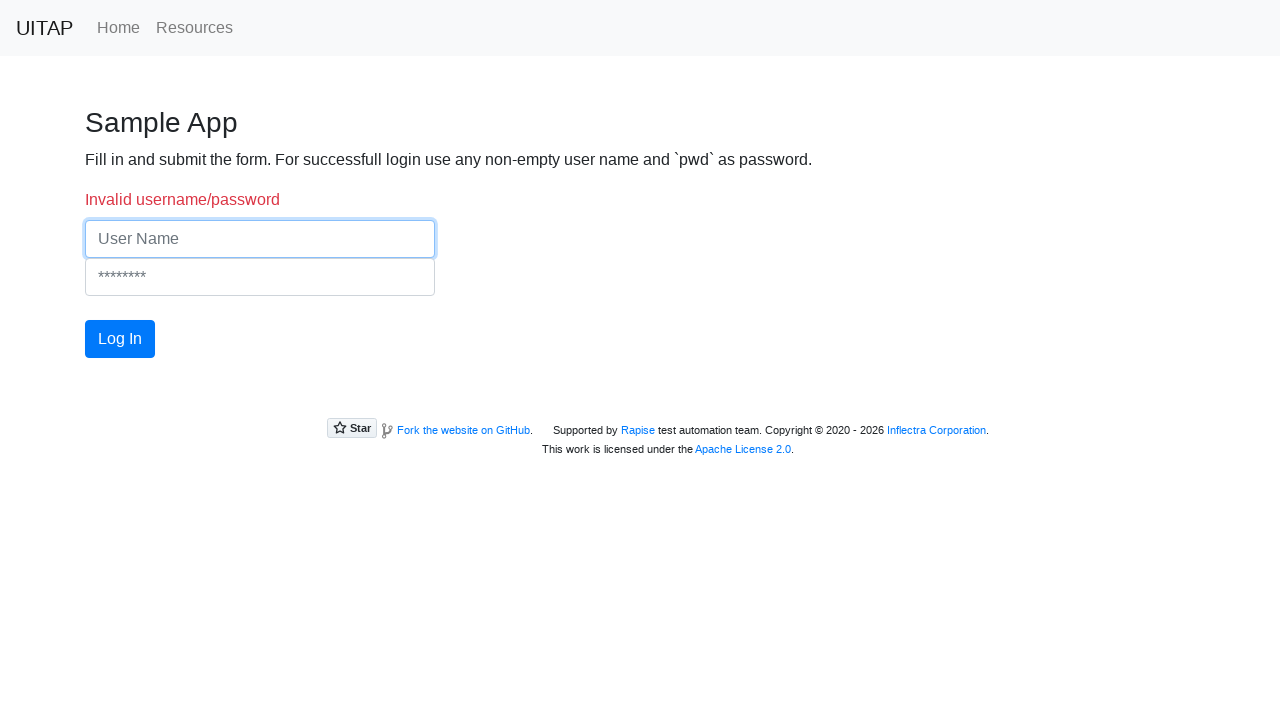

Error message displayed (login status element appeared)
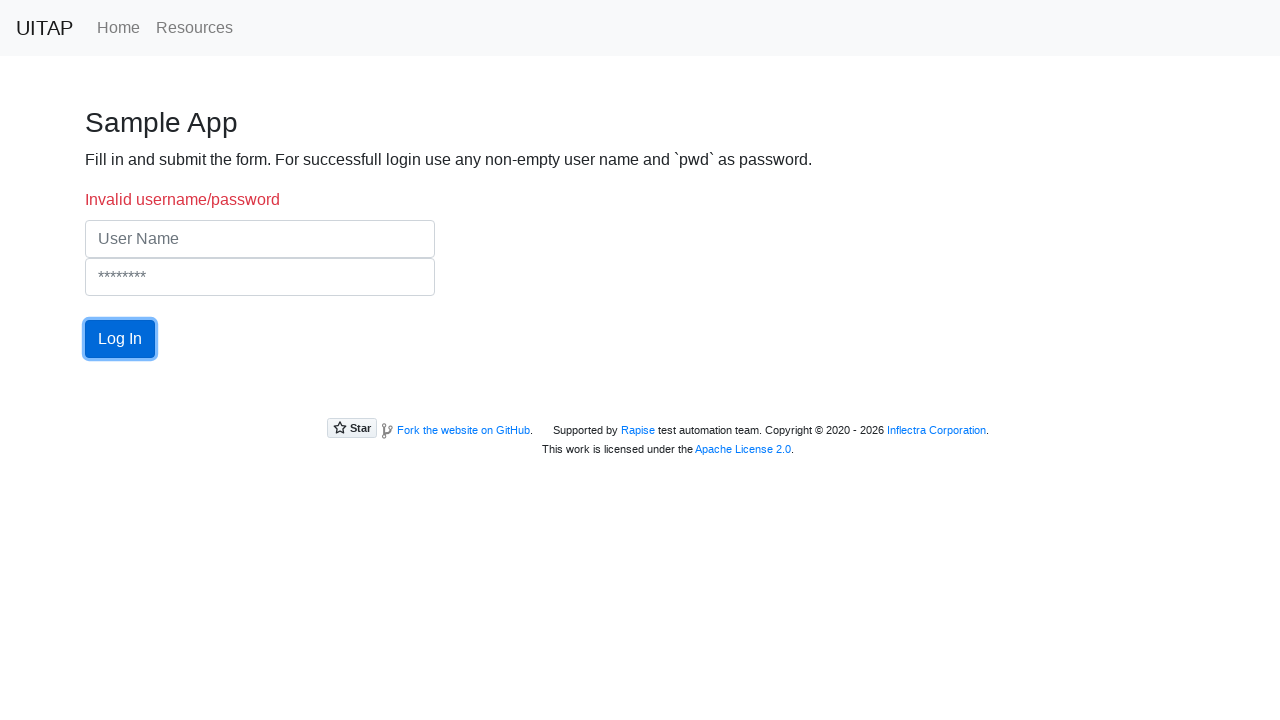

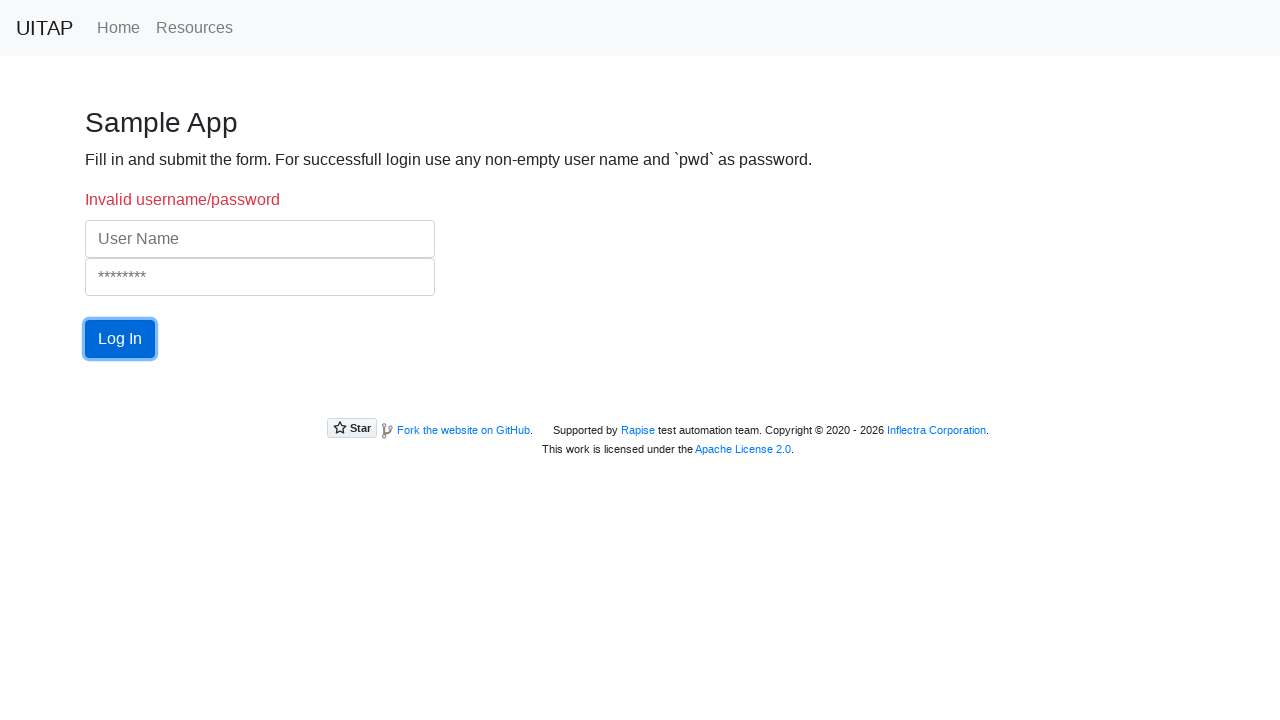